Tests the event type search functionality by selecting "Avalanche" from dropdown, searching, clearing, then selecting "Wildfire" and searching again.

Starting URL: https://bcparks.ca/active-advisories/

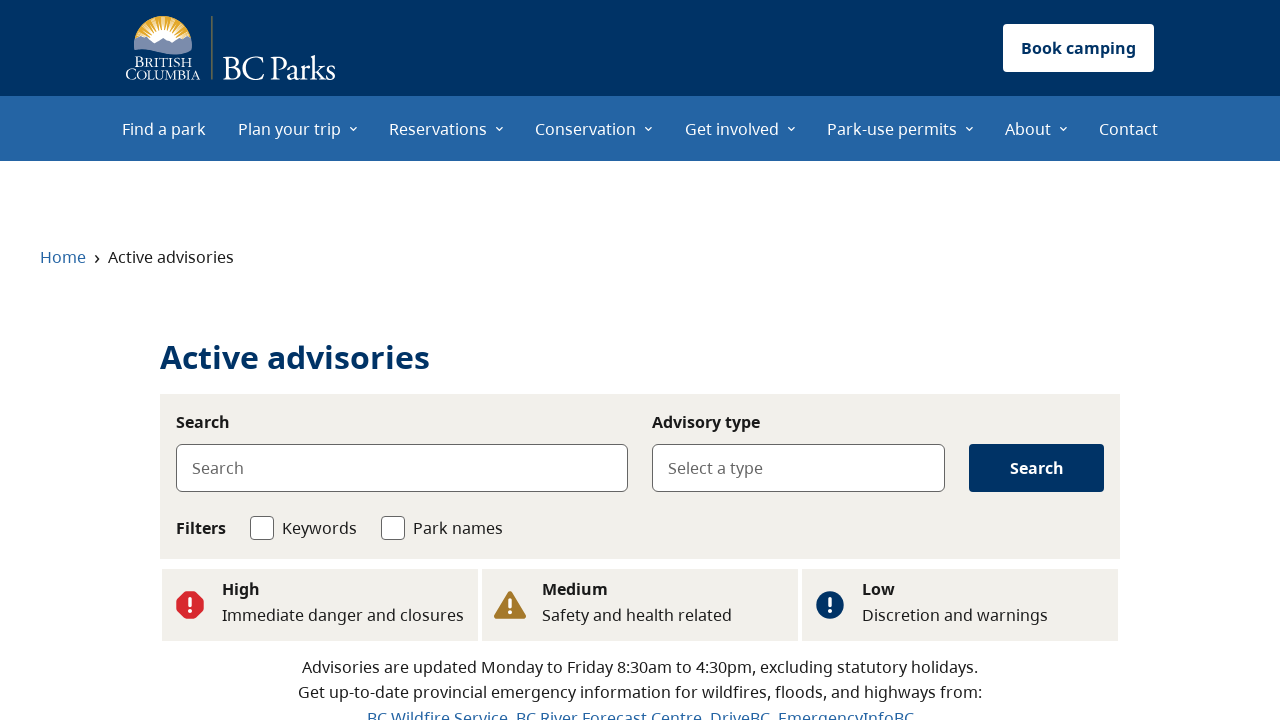

Page fully loaded (networkidle state reached)
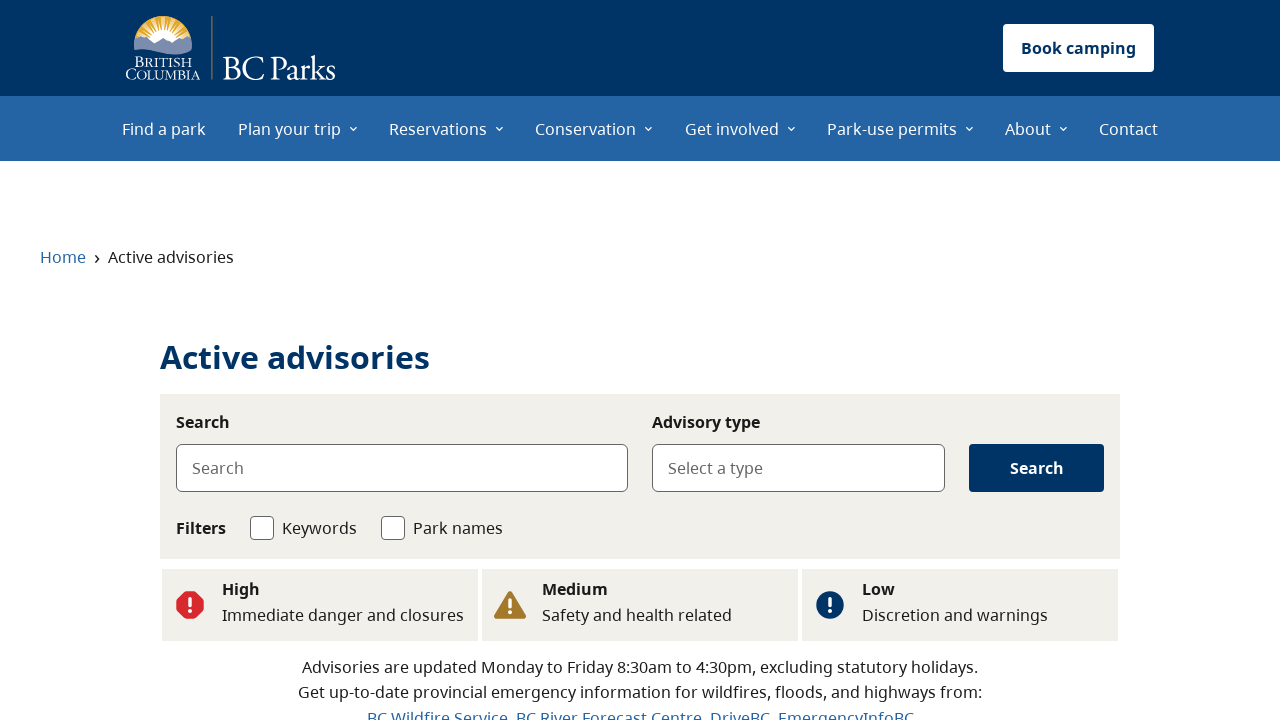

Clicked on event type selector dropdown at (799, 468) on internal:label="Select a type"i
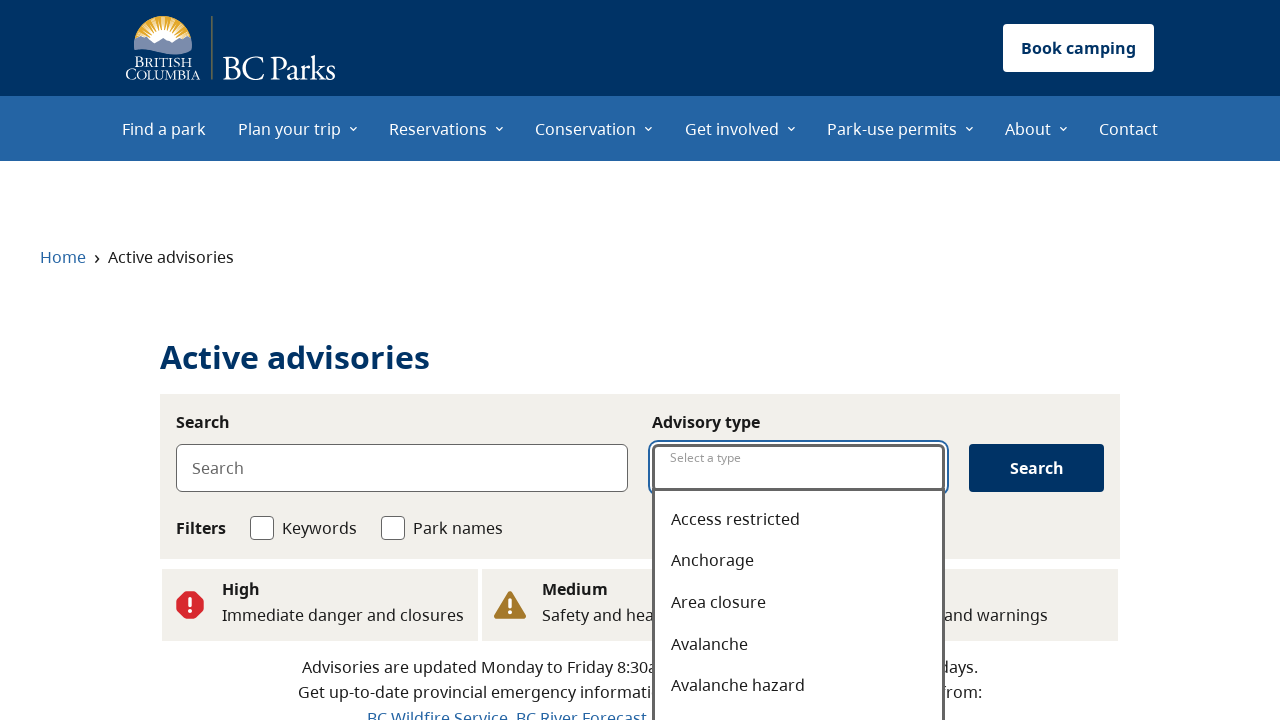

Typed 'Avalanche' into the type selector on internal:label="Select a type"i
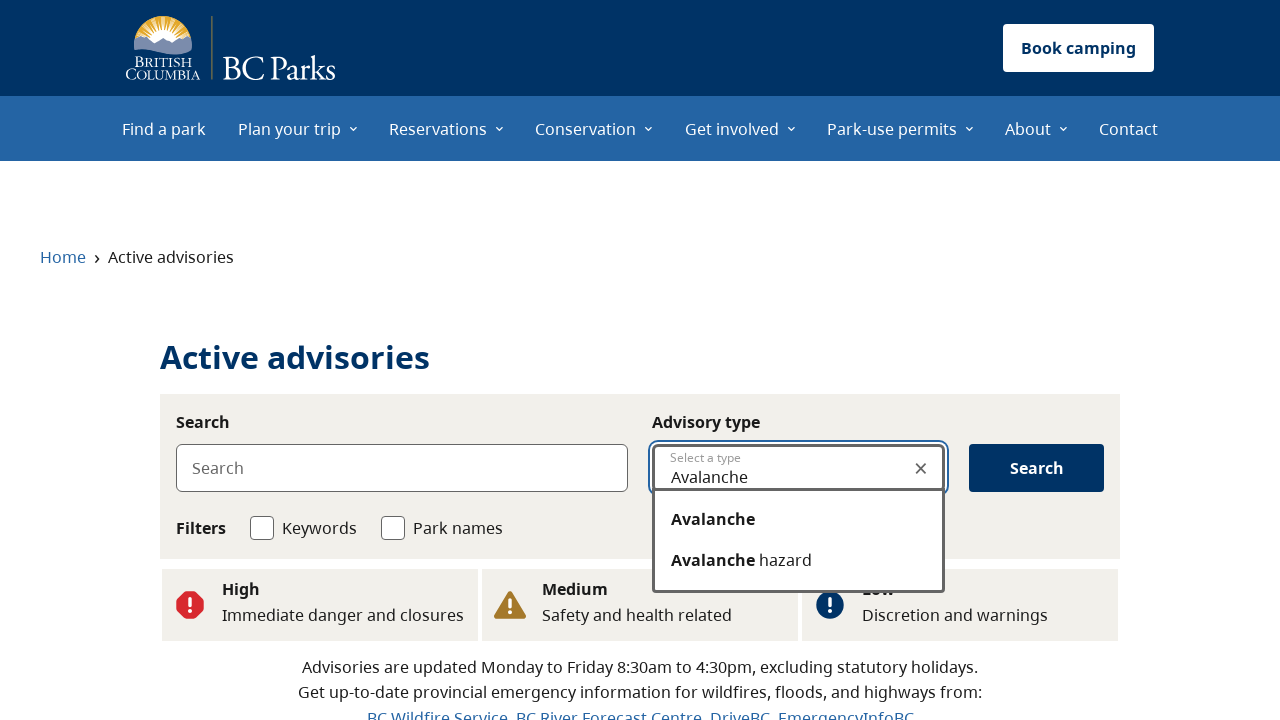

Selected 'Avalanche' from dropdown options at (799, 520) on internal:role=option[name="Avalanche"s]
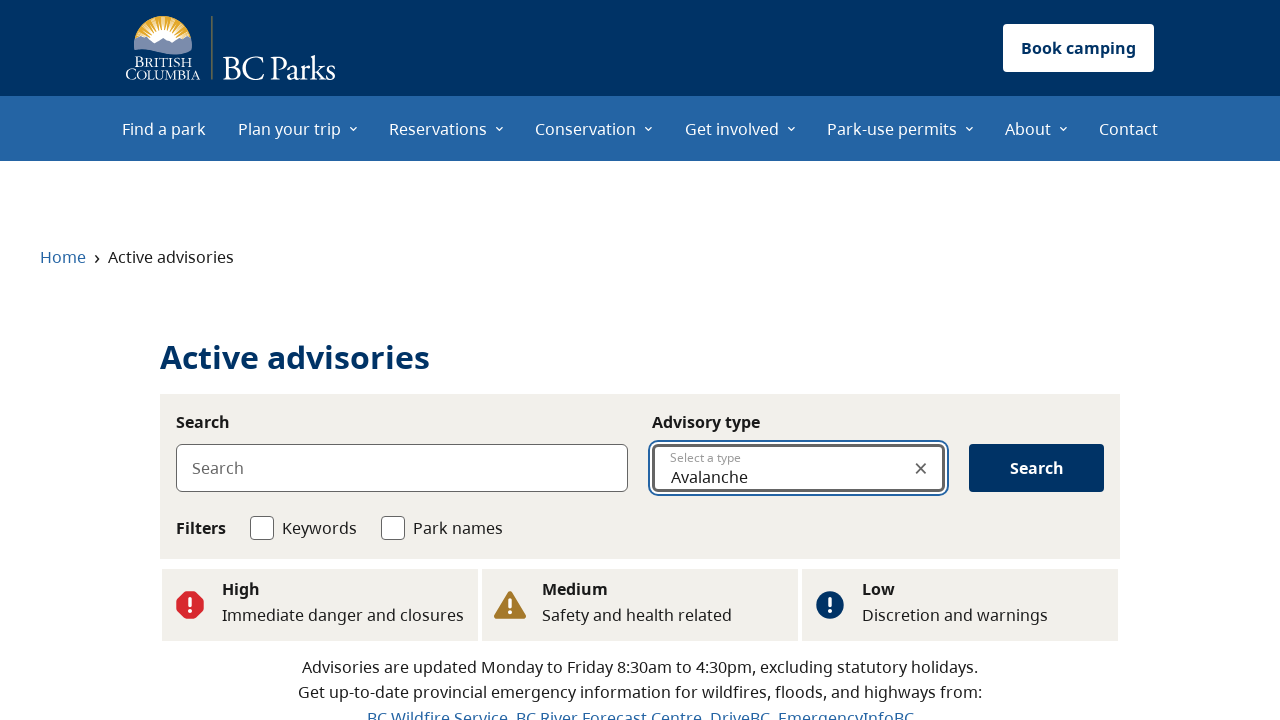

Clicked Search button to search for Avalanche events at (1037, 468) on internal:role=button[name="Search"i]
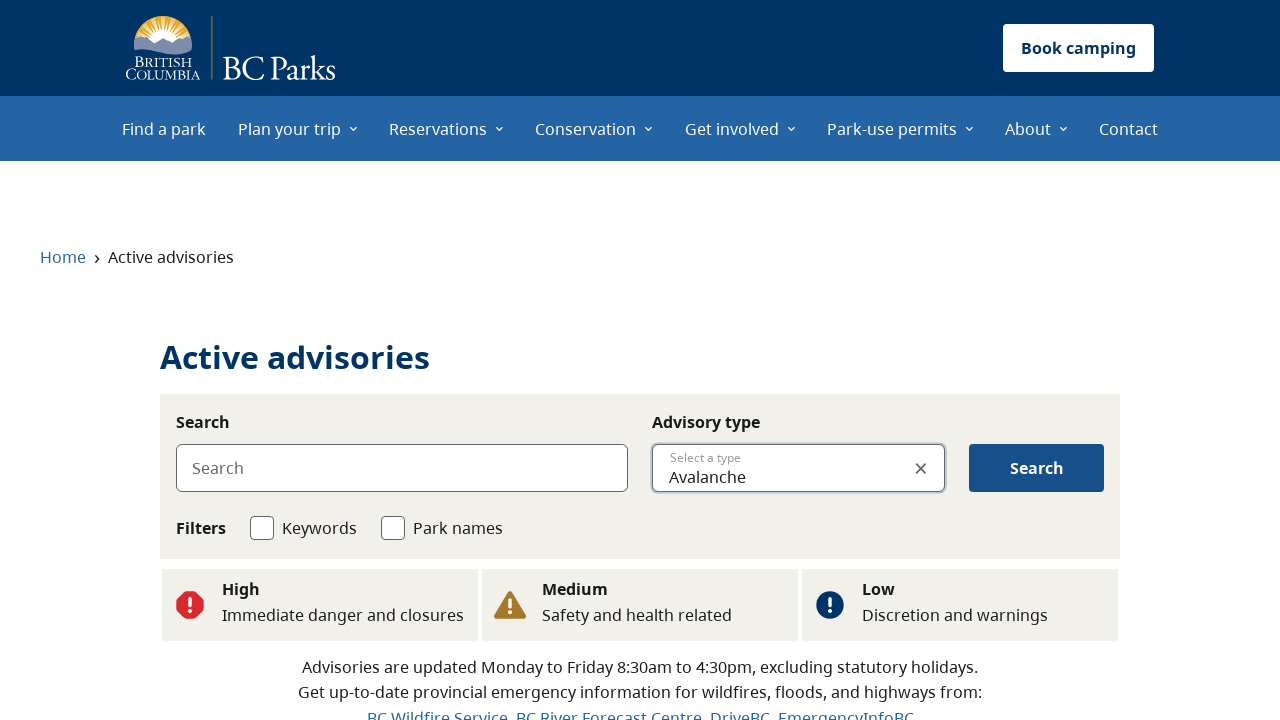

Avalanche search results loaded
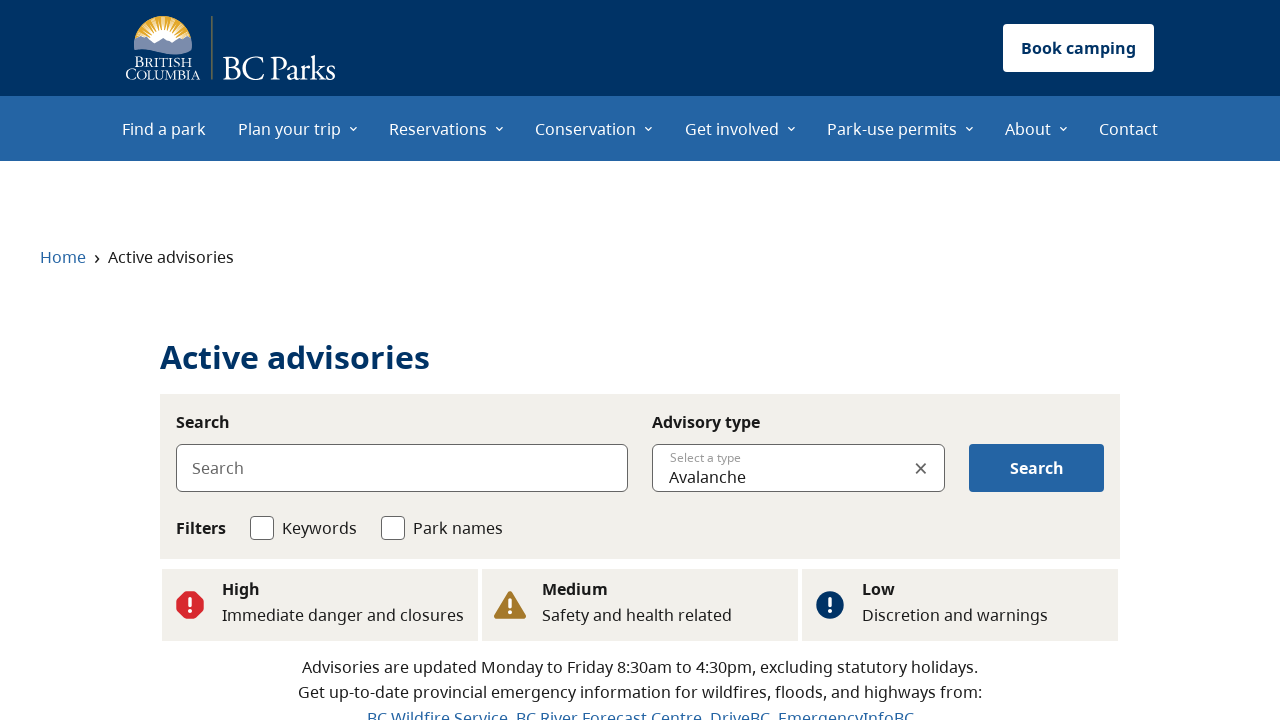

Clicked Clear button to reset the event type selection at (921, 468) on internal:label="Clear"i
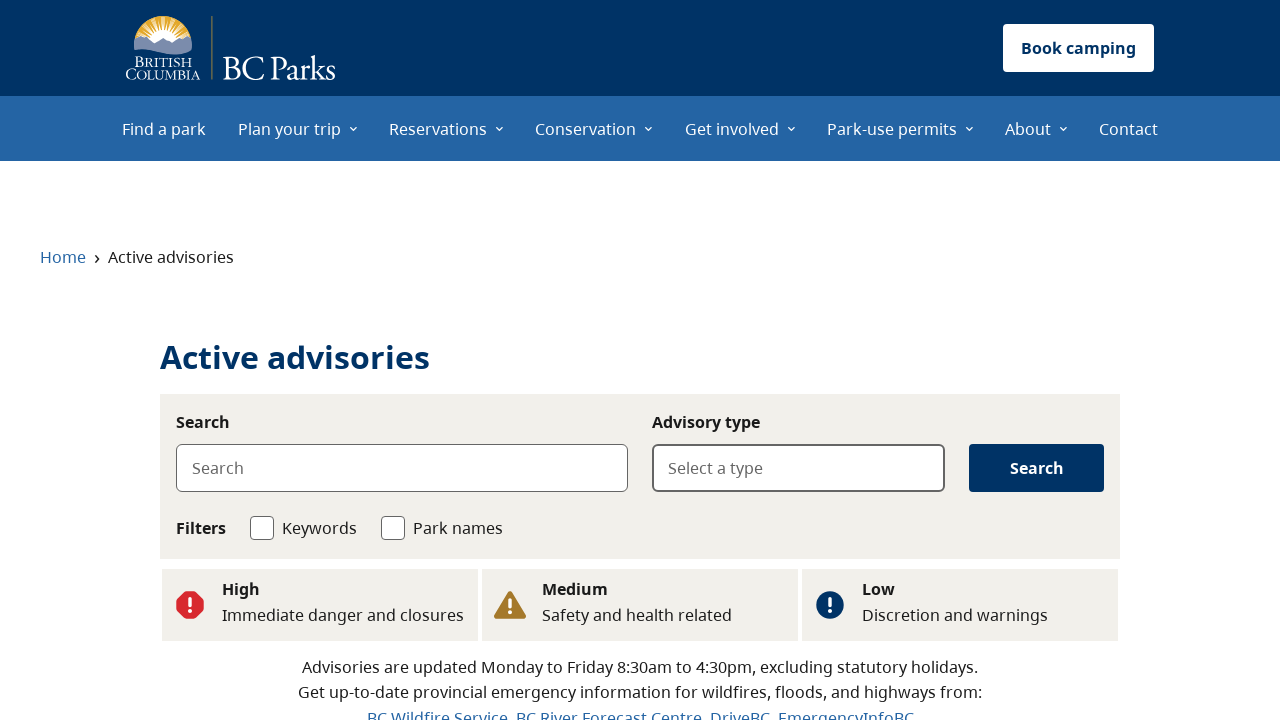

Typed 'Fire' into the type selector on internal:label="Select a type"i
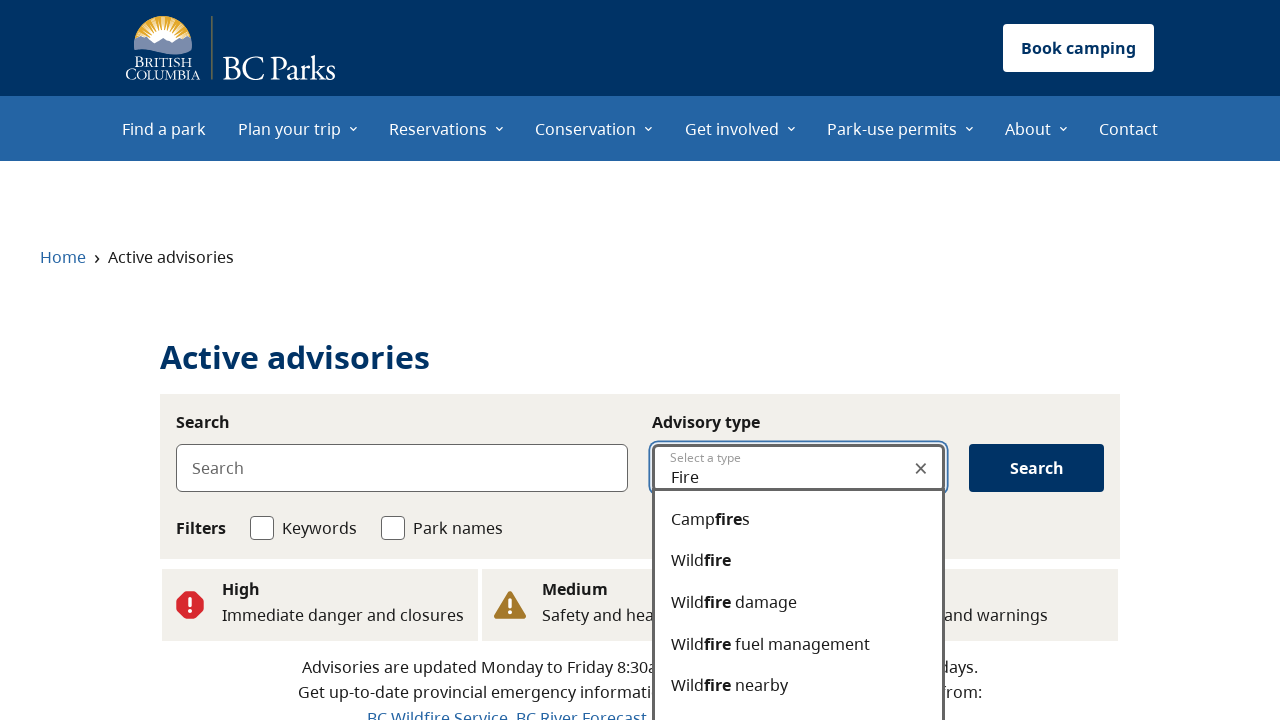

Selected 'Wildfire' from dropdown options at (799, 561) on internal:role=option[name="Wildfire"s]
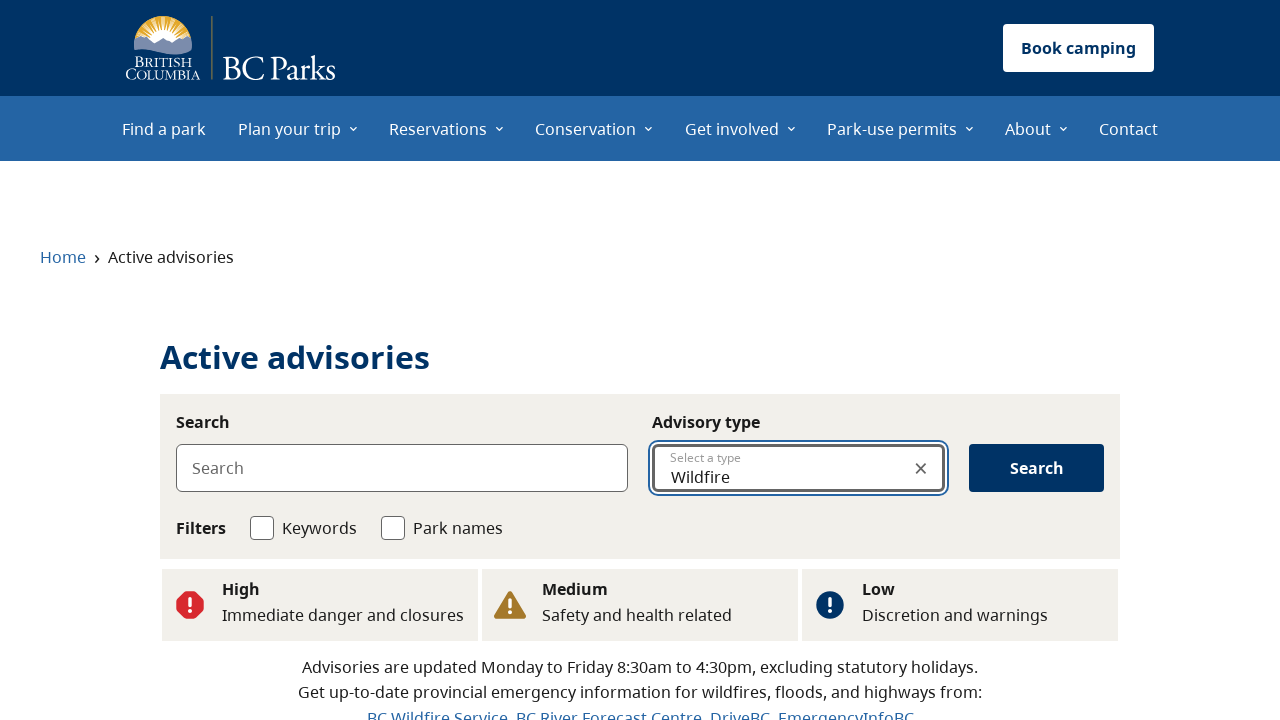

Clicked Search button to search for Wildfire events at (1037, 468) on internal:role=button[name="Search"i]
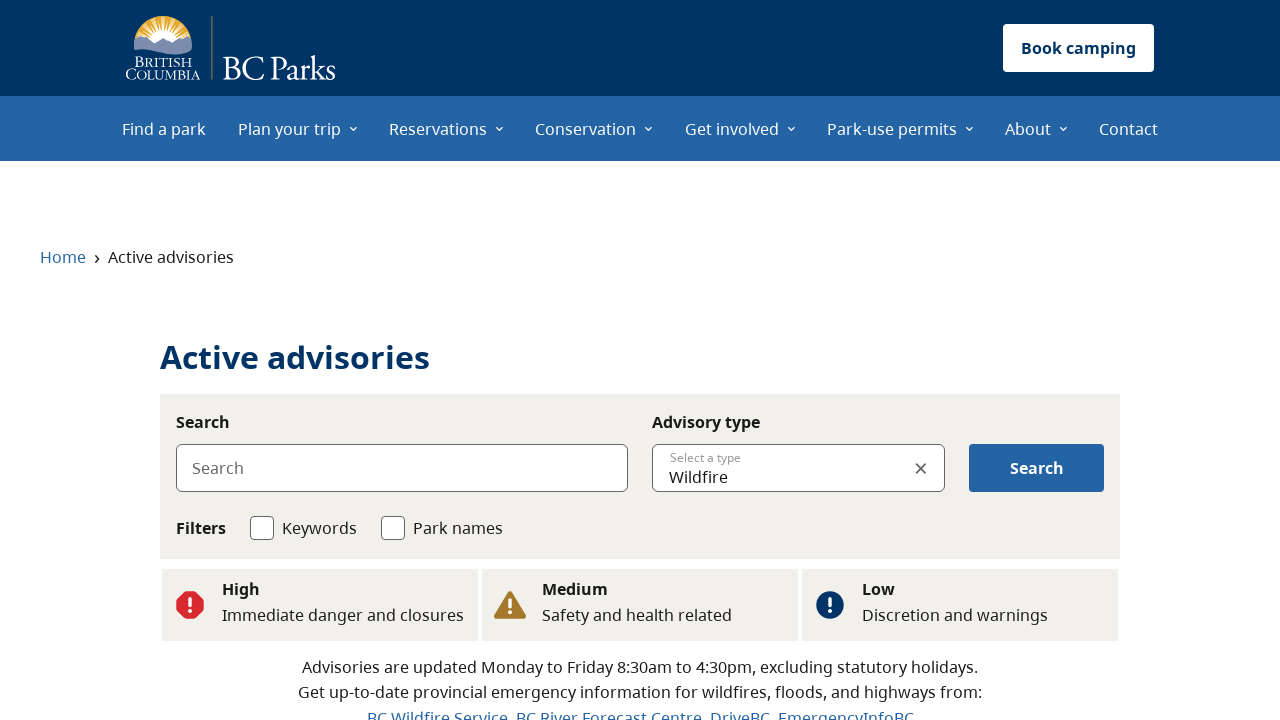

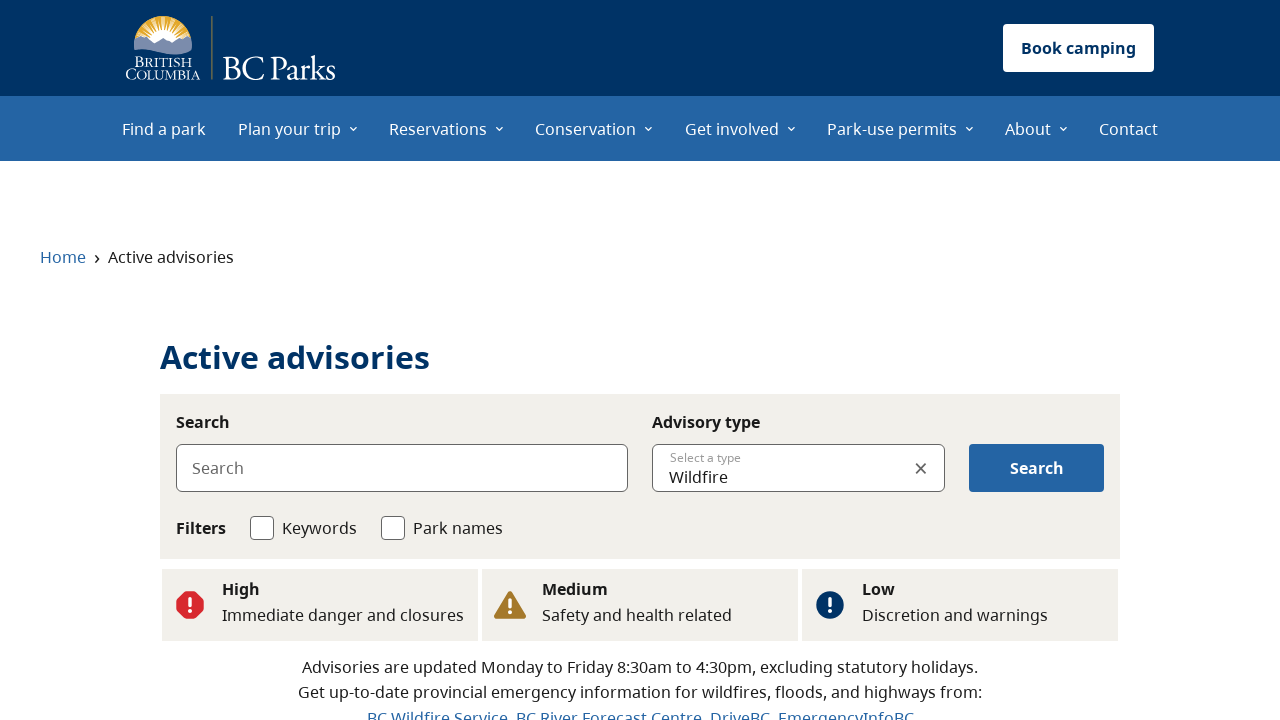